Tests that a 4-digit ZIP code is rejected with an appropriate error message indicating ZIP code should have 5 digits.

Starting URL: https://www.sharelane.com/cgi-bin/register.py

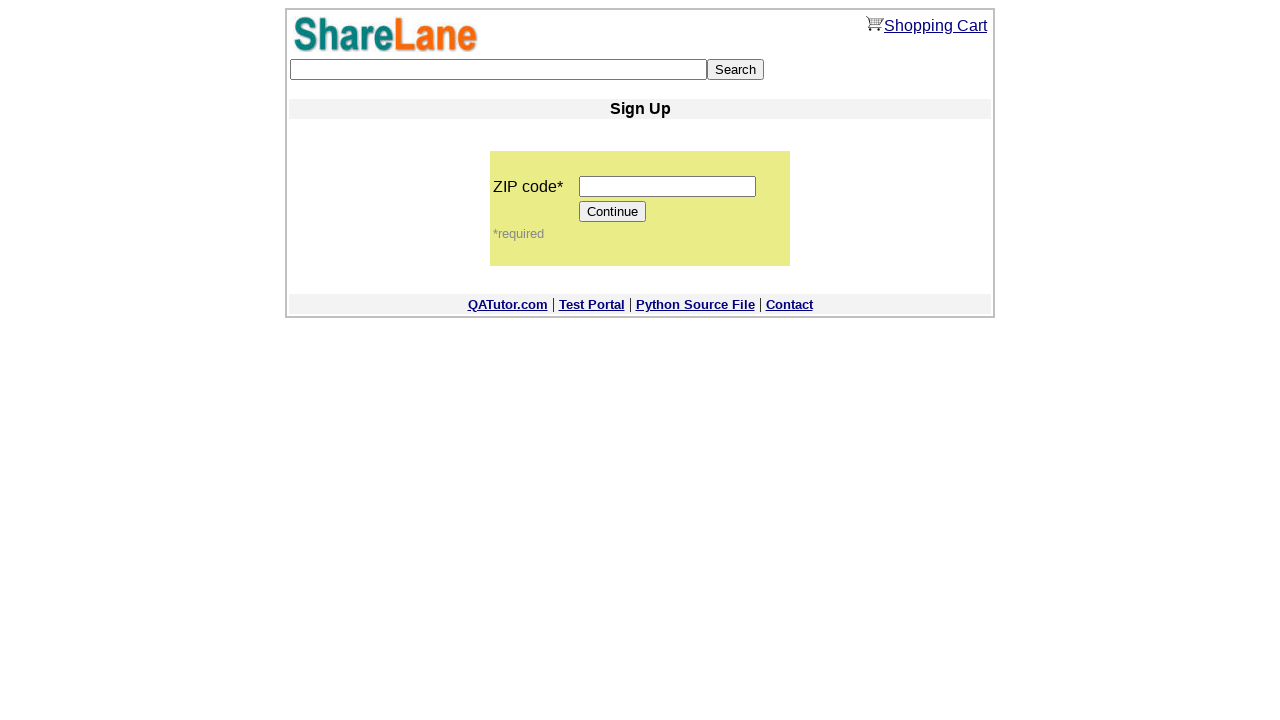

Filled ZIP code field with 4-digit value '1234' on input[name='zip_code']
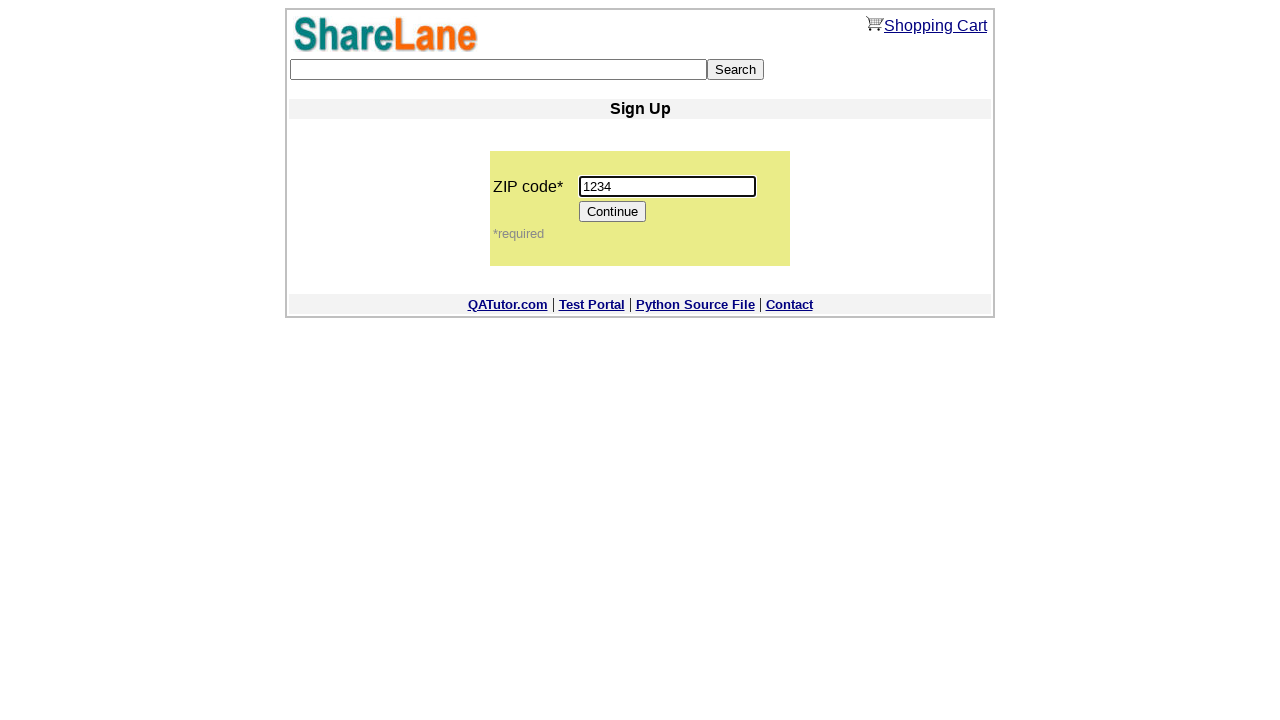

Clicked Continue button to submit form at (613, 212) on input[value='Continue']
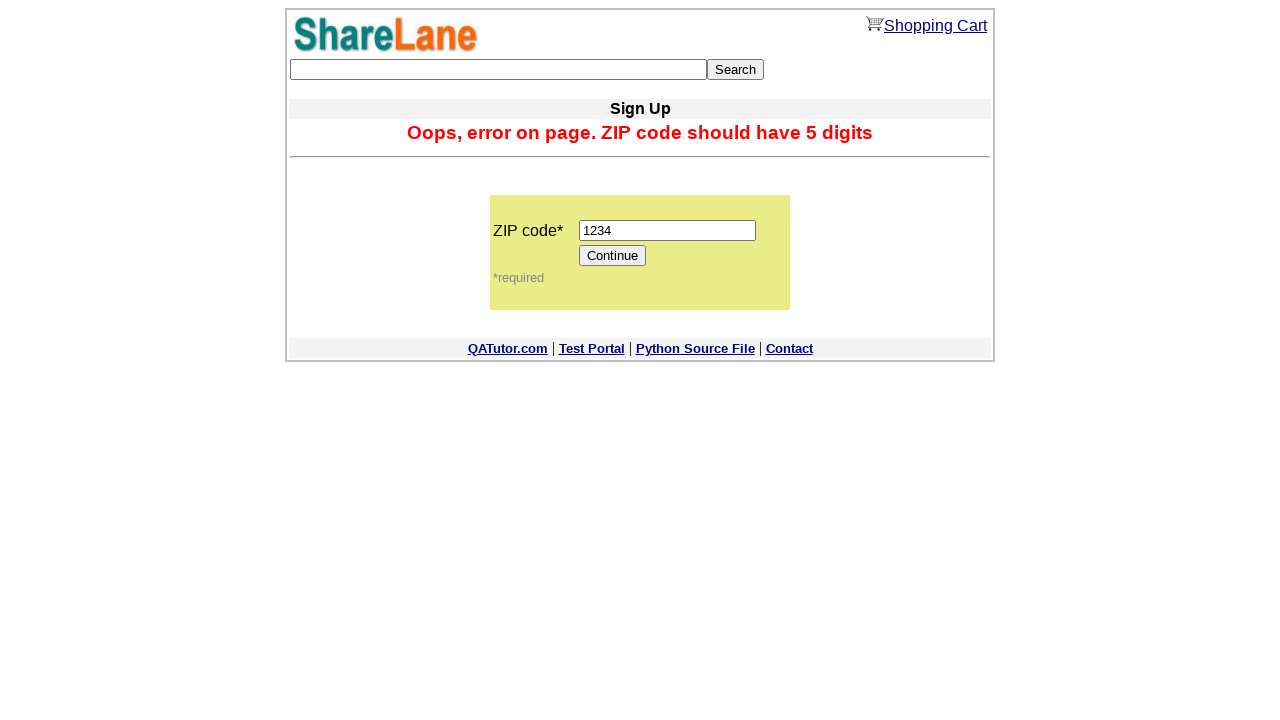

Error message appeared indicating invalid ZIP code format
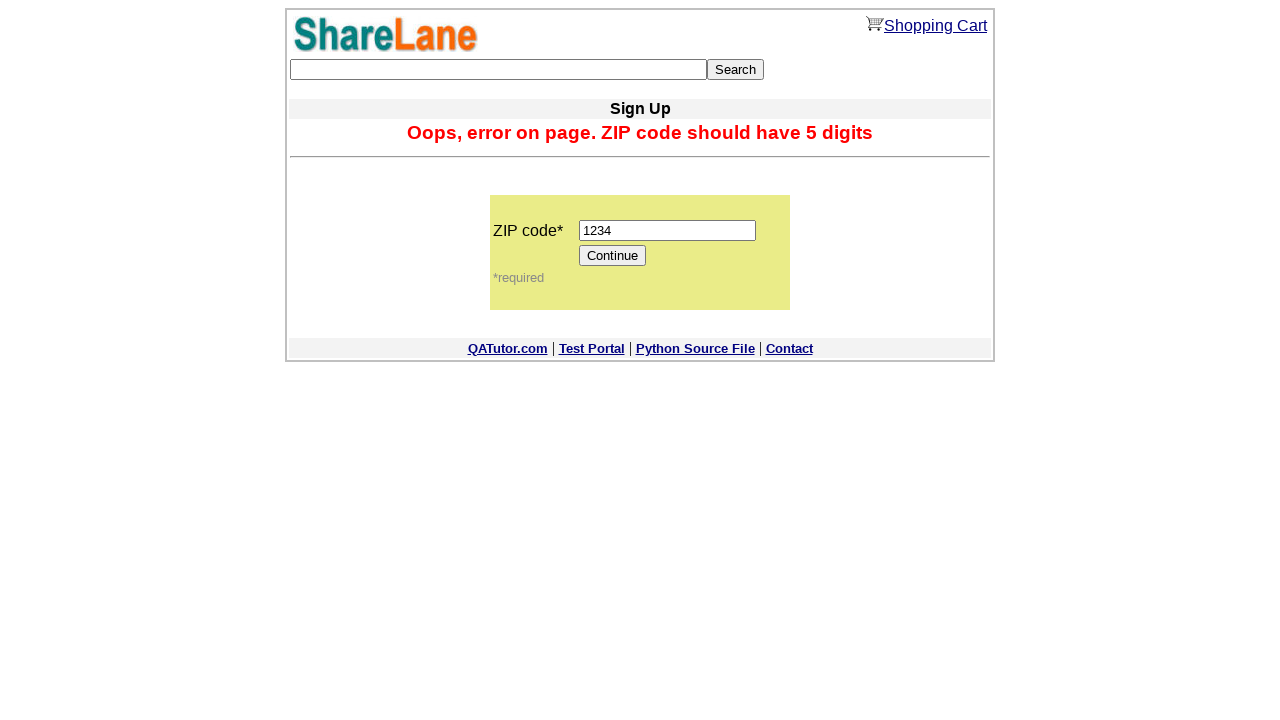

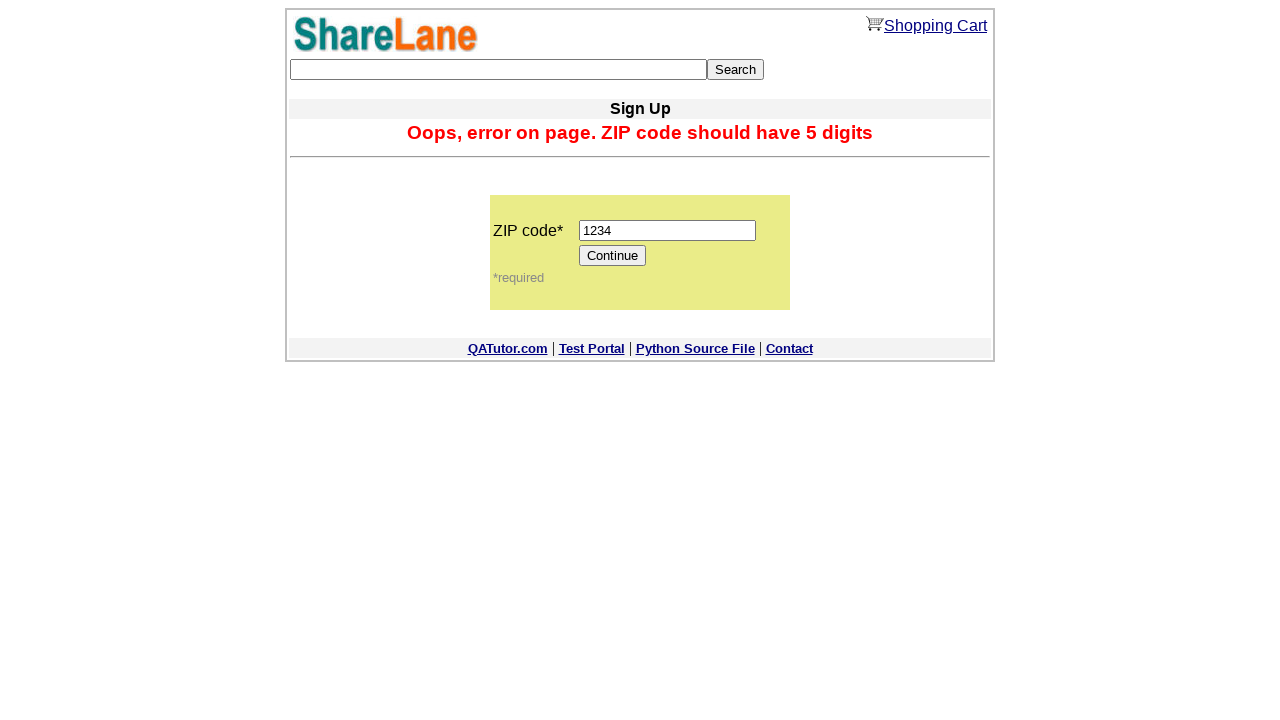